Tests window handling functionality by opening a new window, switching between parent and child windows, and closing the child window

Starting URL: https://rahulshettyacademy.com/AutomationPractice/

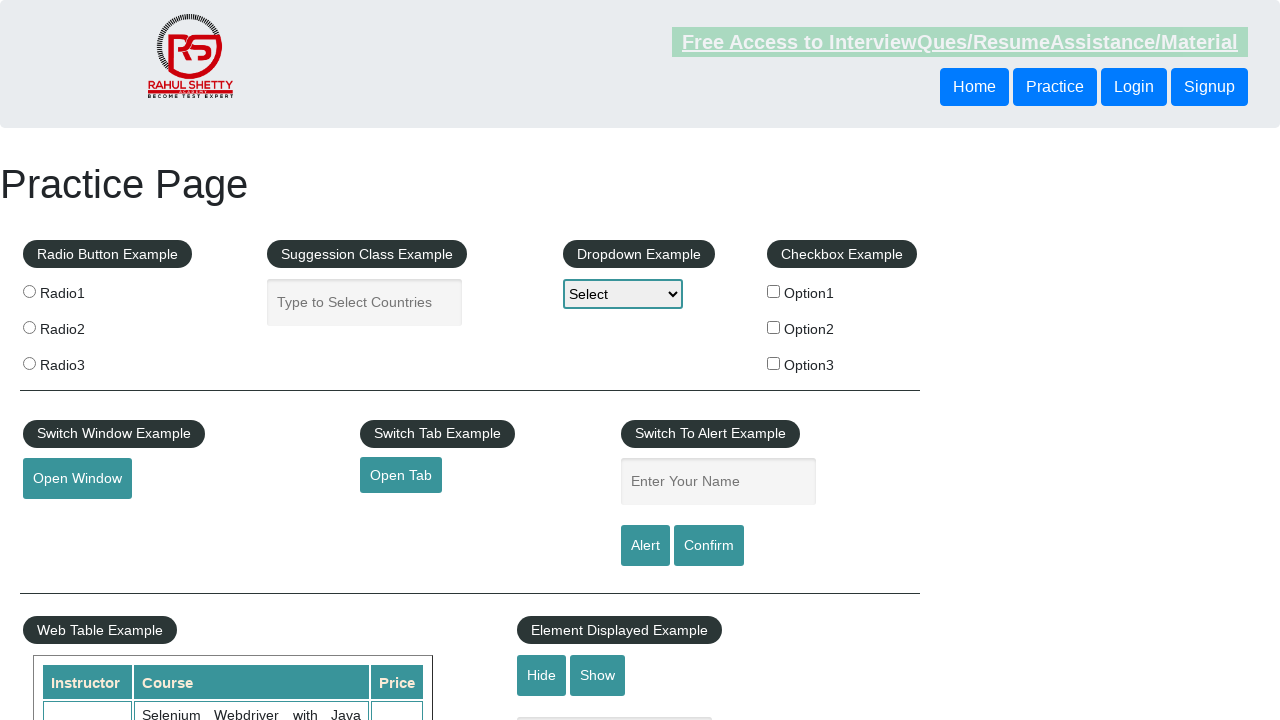

Clicked button to open new window at (77, 479) on button#openwindow
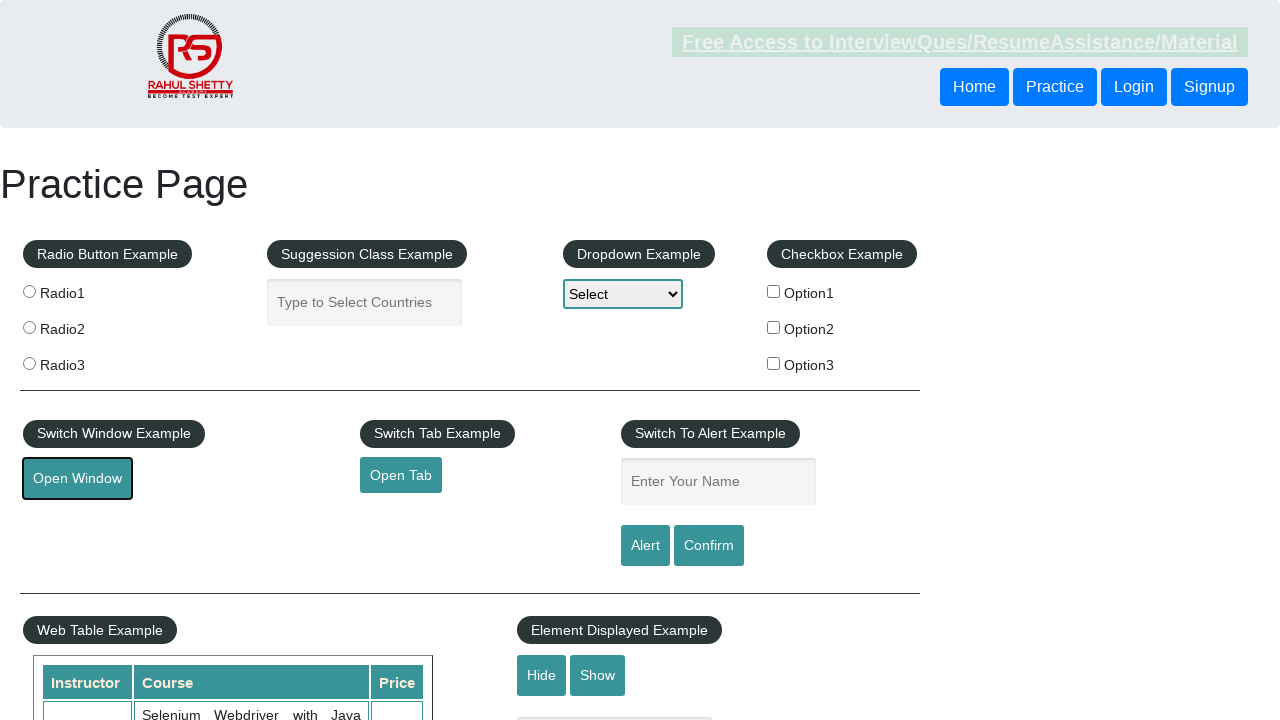

New window opened and captured
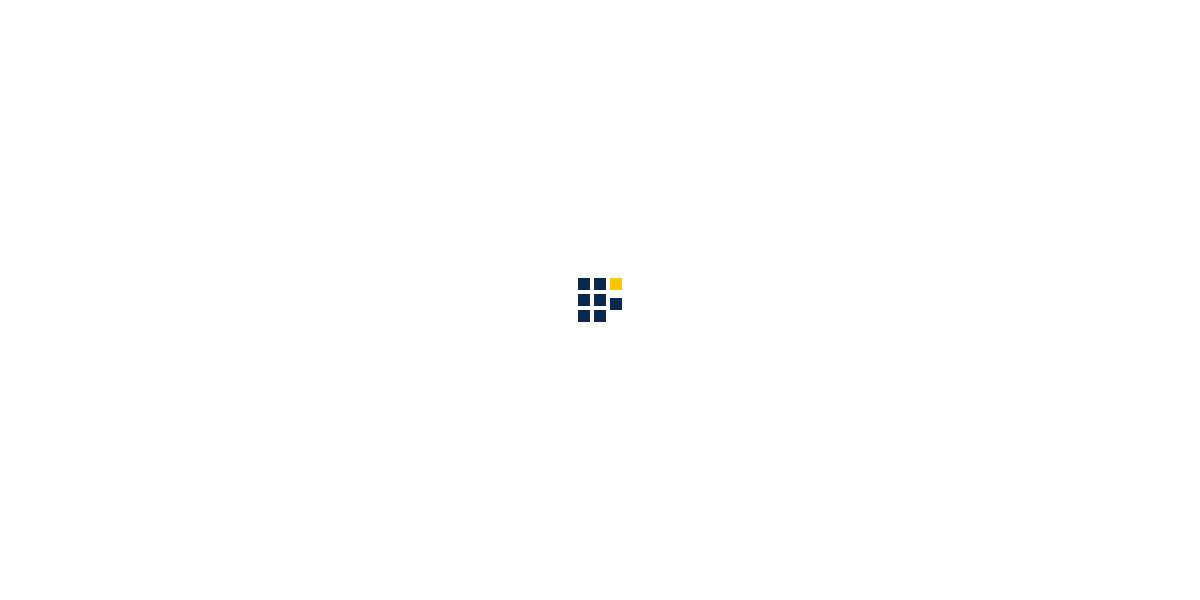

Retrieved URL of new window: https://www.qaclickacademy.com/
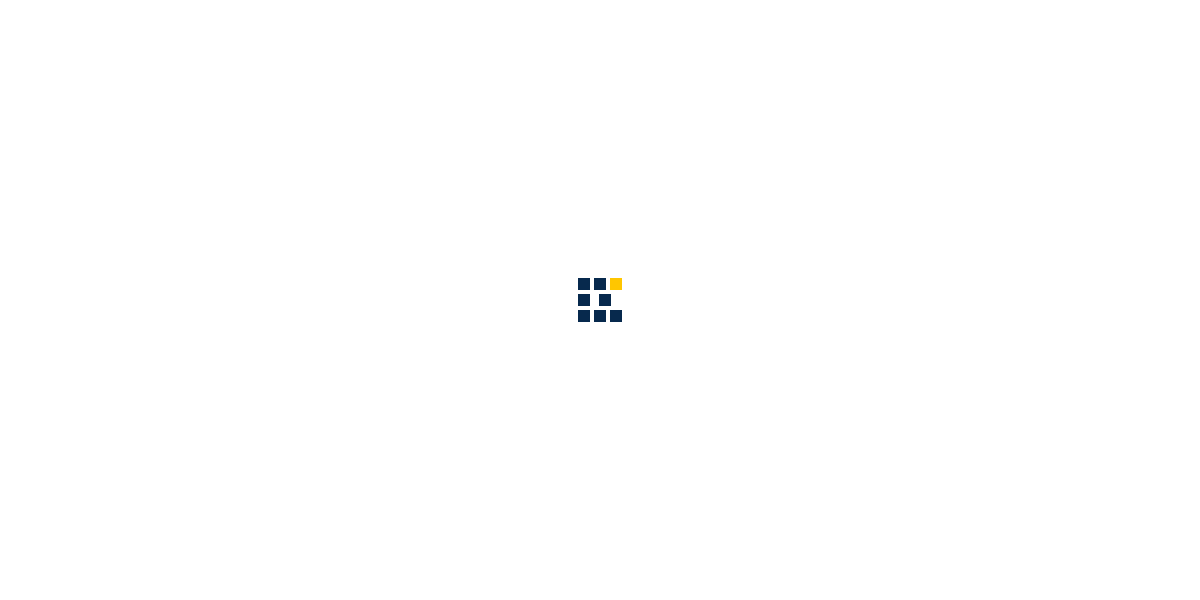

Closed the child window
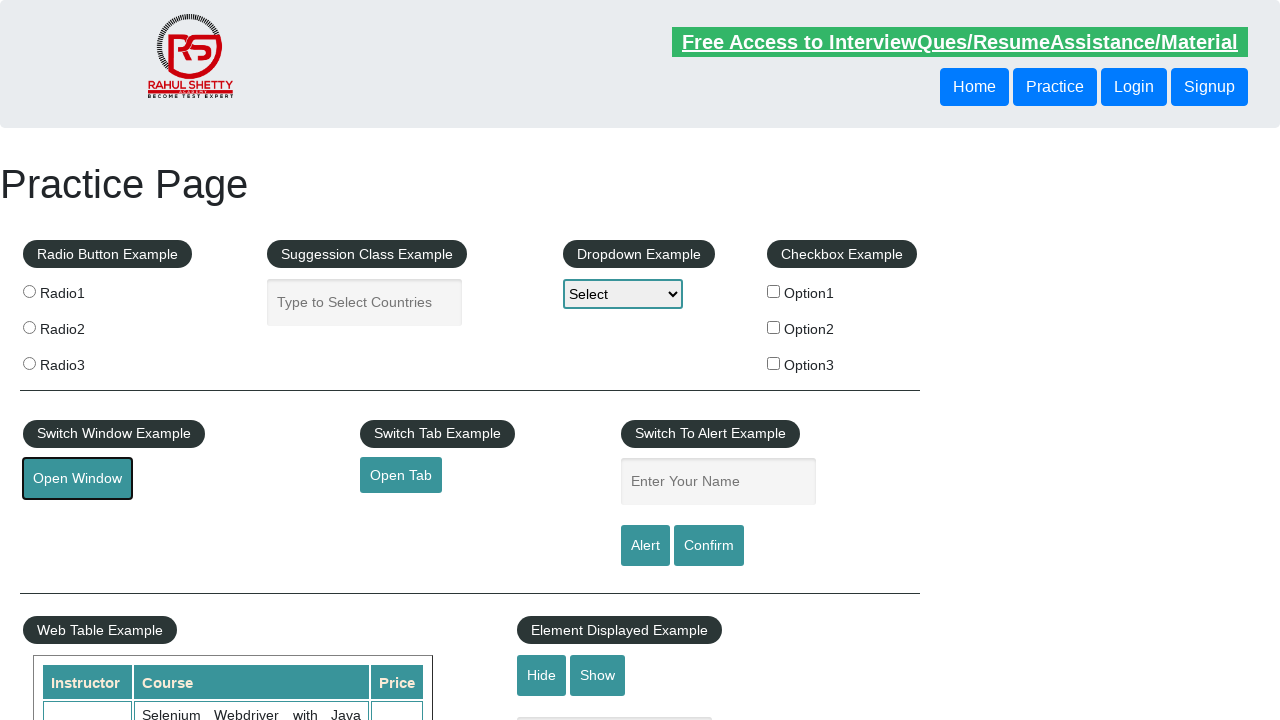

Verified parent window is still active with URL: https://rahulshettyacademy.com/AutomationPractice/
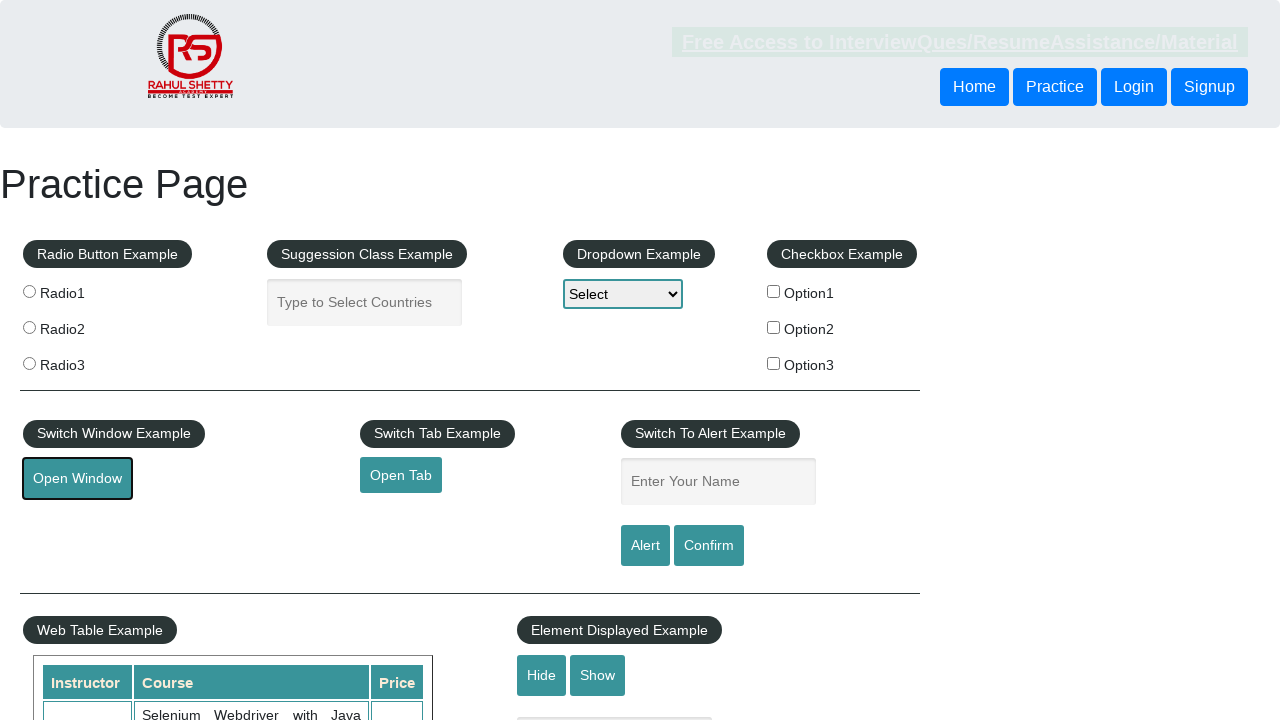

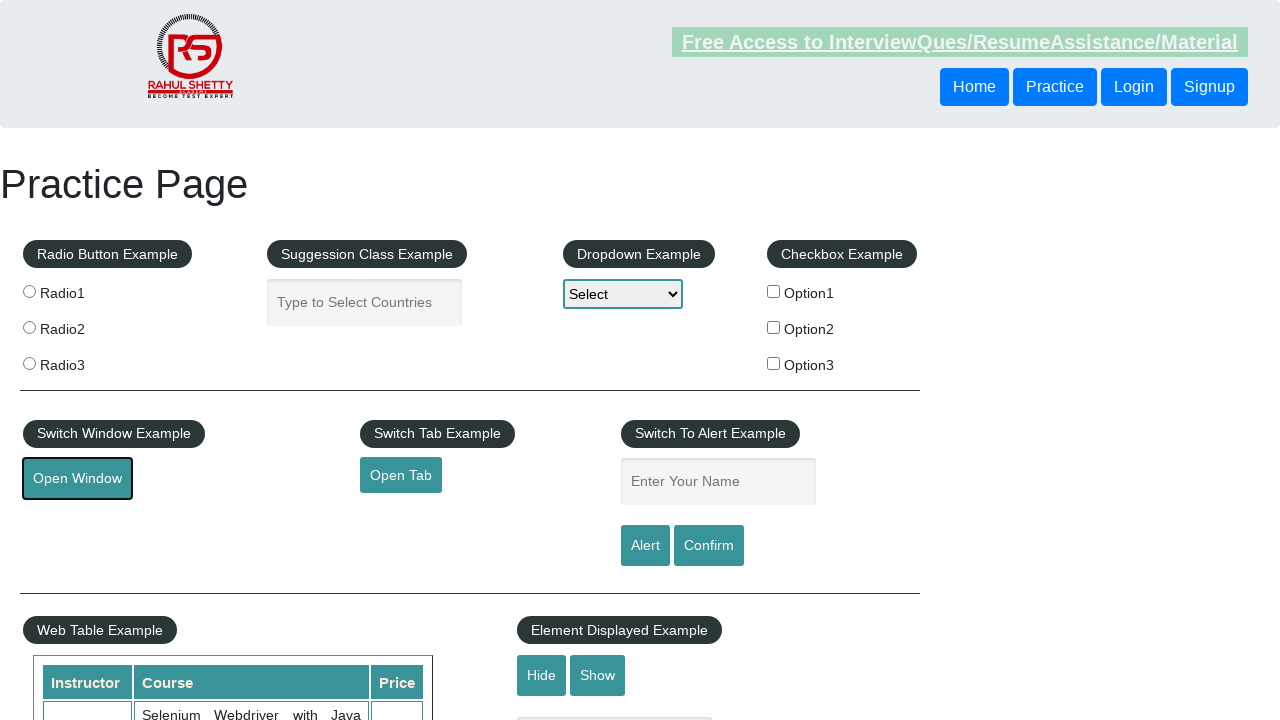